Tests a booking form that waits for price to reach $100, then calculates and submits a mathematical answer based on a displayed value

Starting URL: http://suninjuly.github.io/explicit_wait2.html

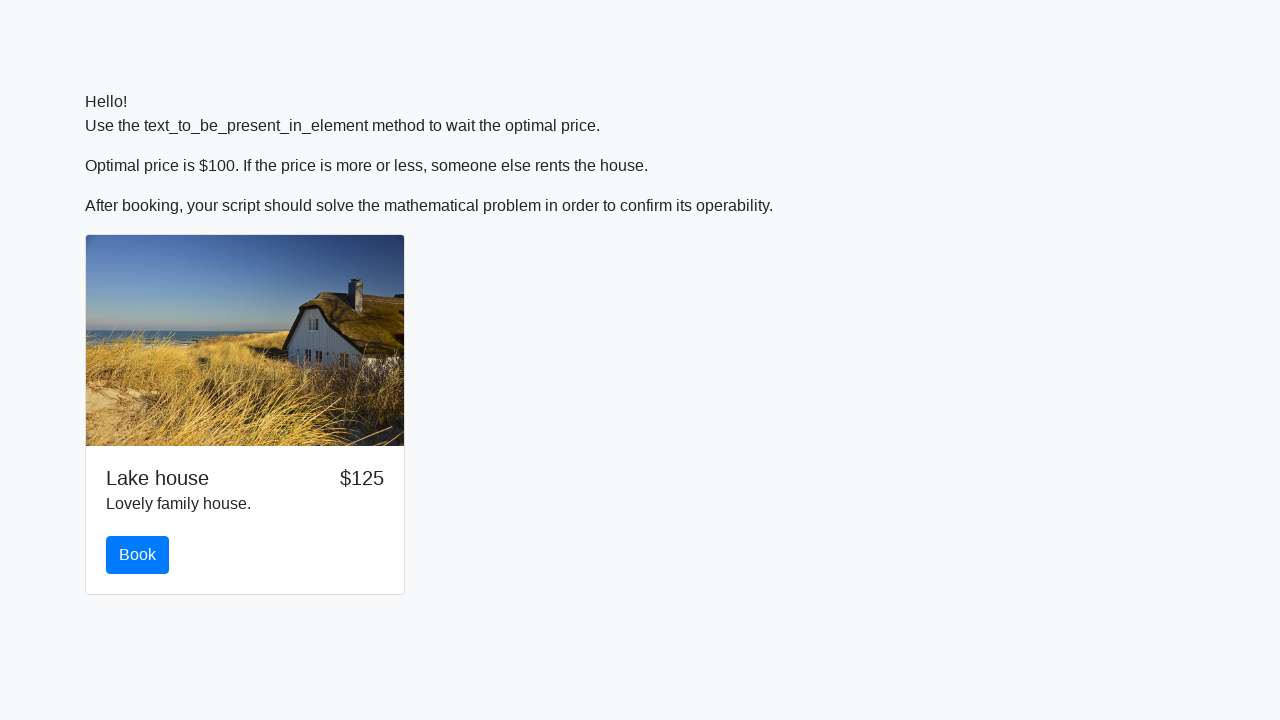

Waited for price to reach $100
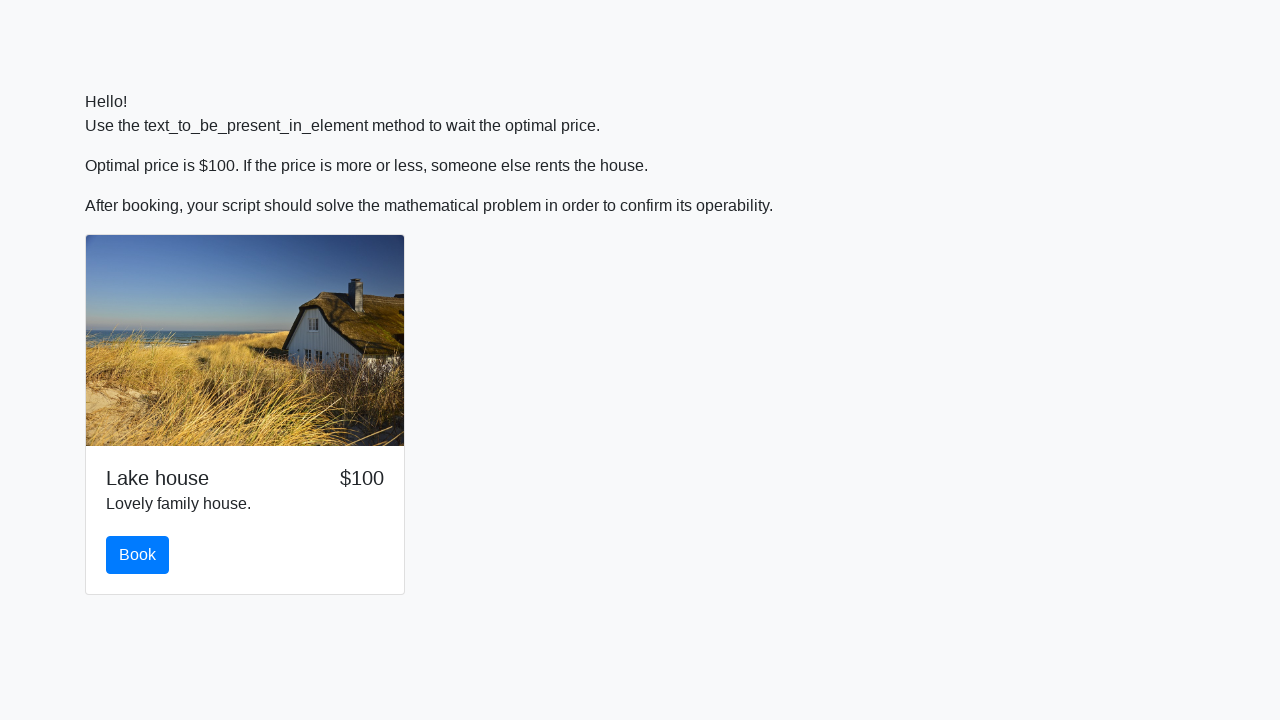

Clicked the book button at (138, 555) on #book
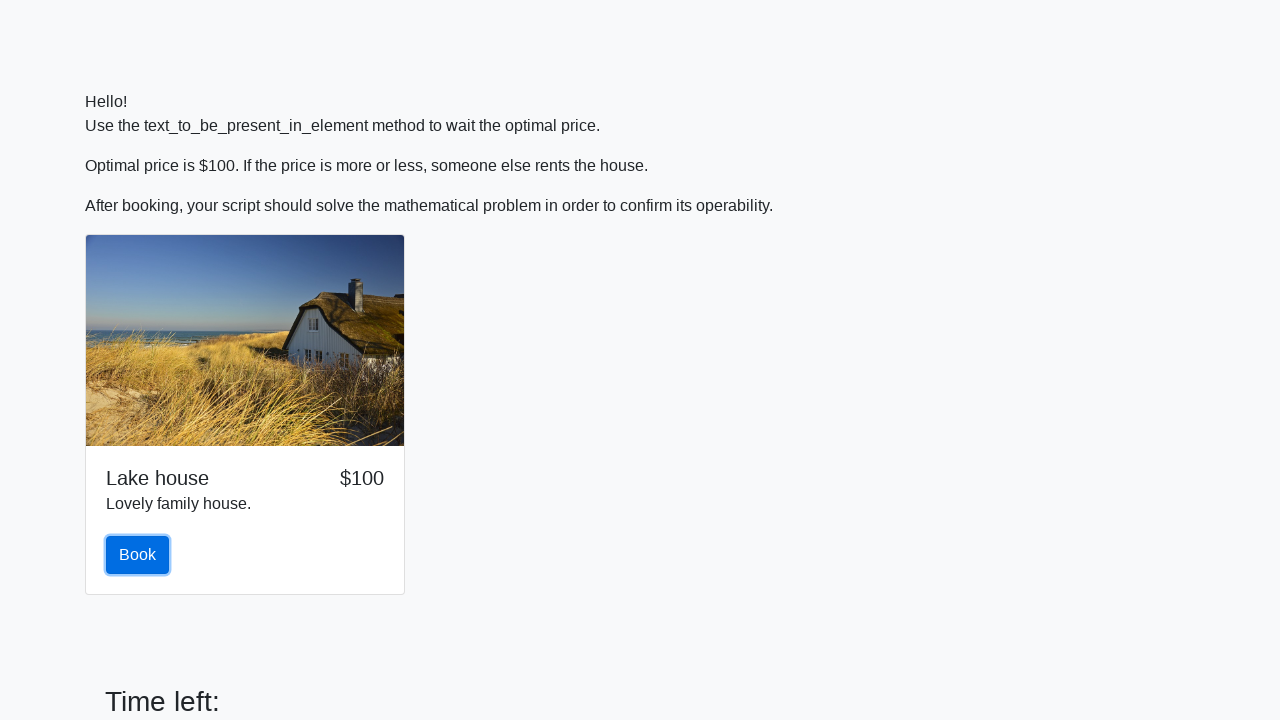

Retrieved value to calculate: 468
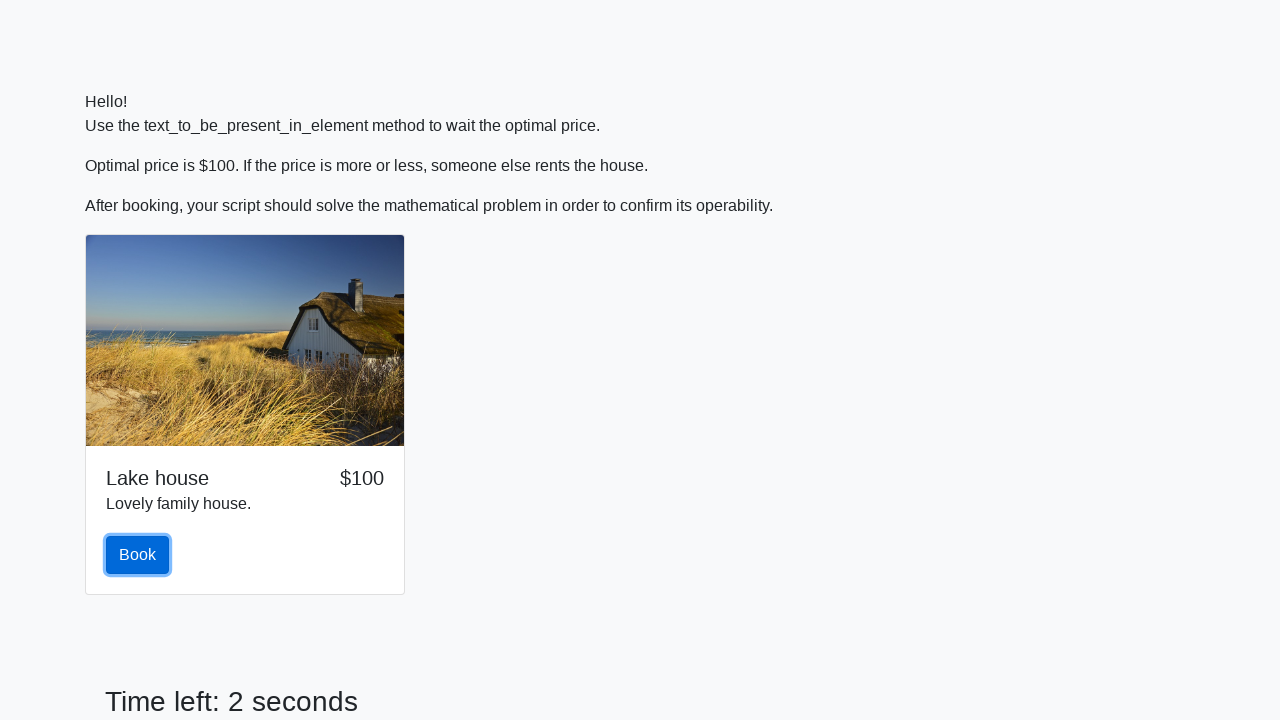

Calculated mathematical answer: 0.15342714684779035
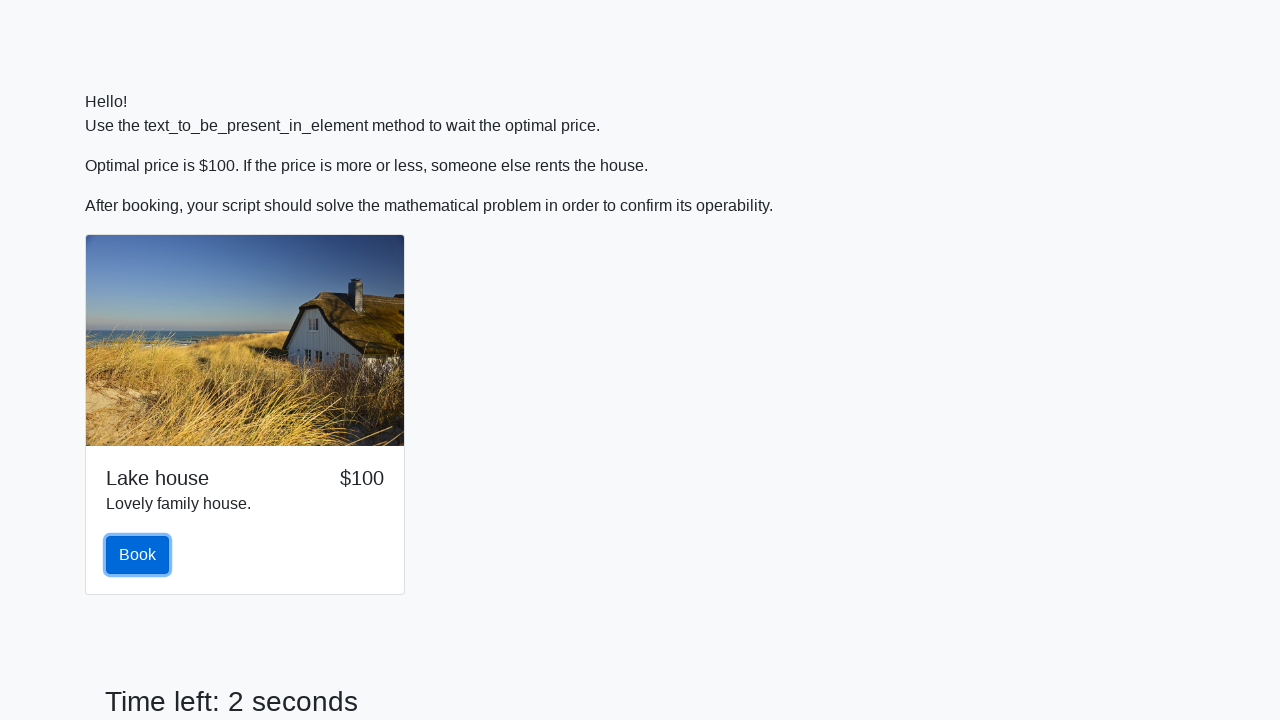

Filled answer field with calculated value: 0.15342714684779035 on #answer
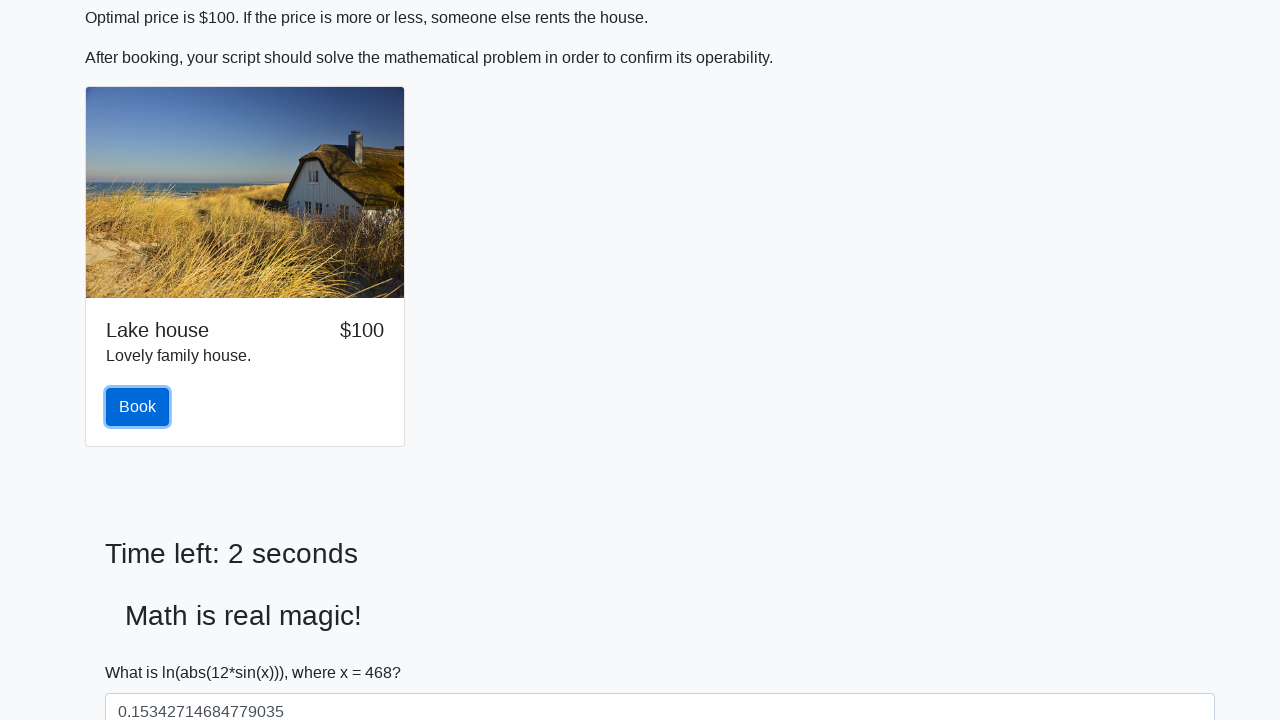

Clicked solve button to submit the answer at (143, 651) on #solve
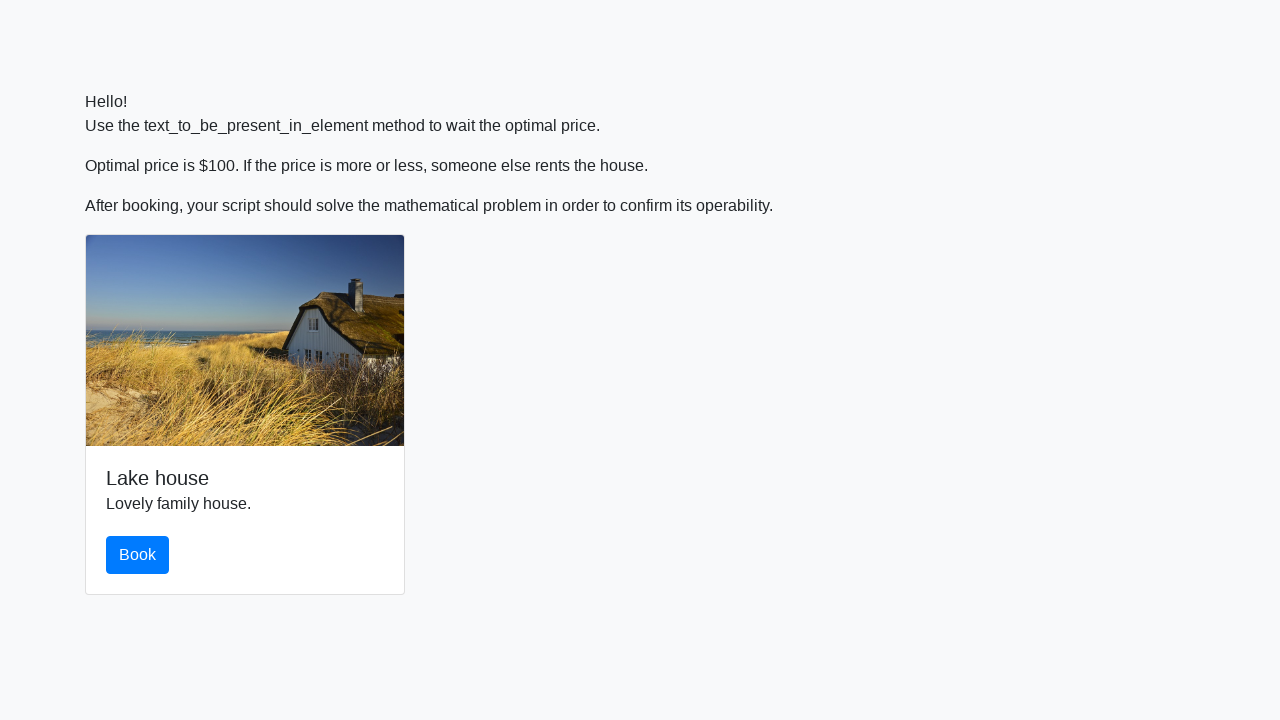

Set up dialog handler to accept alerts
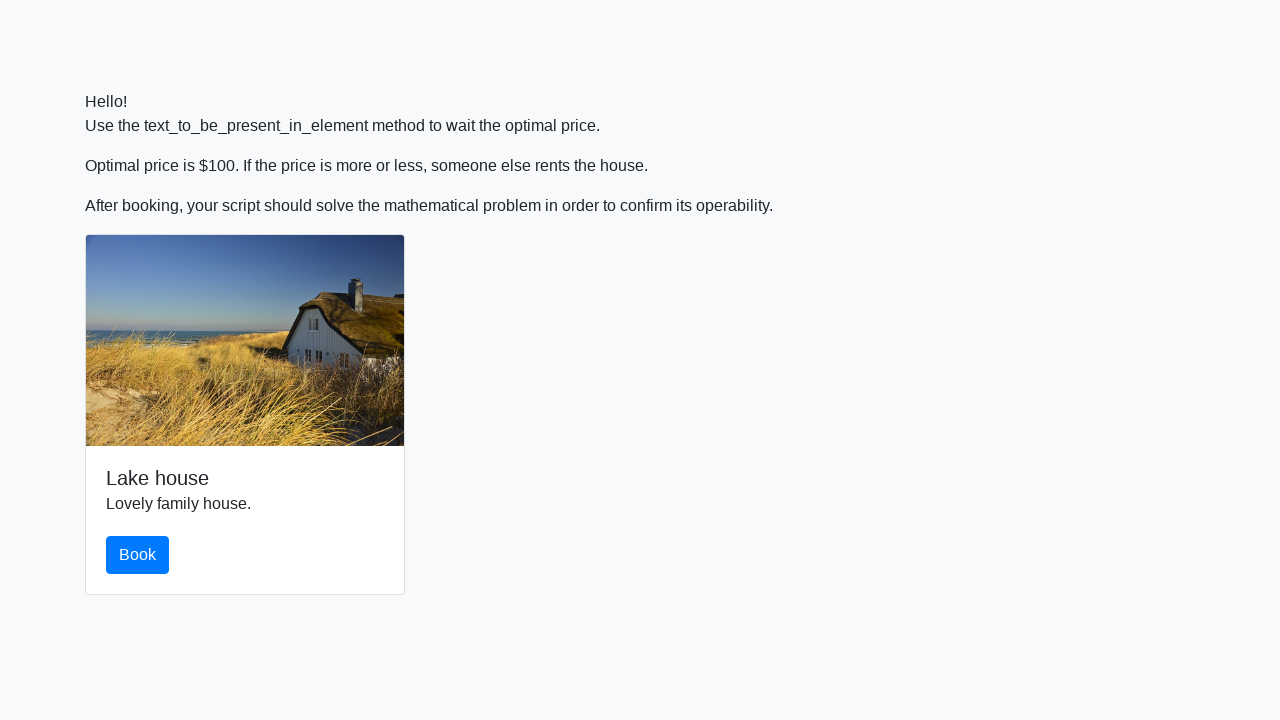

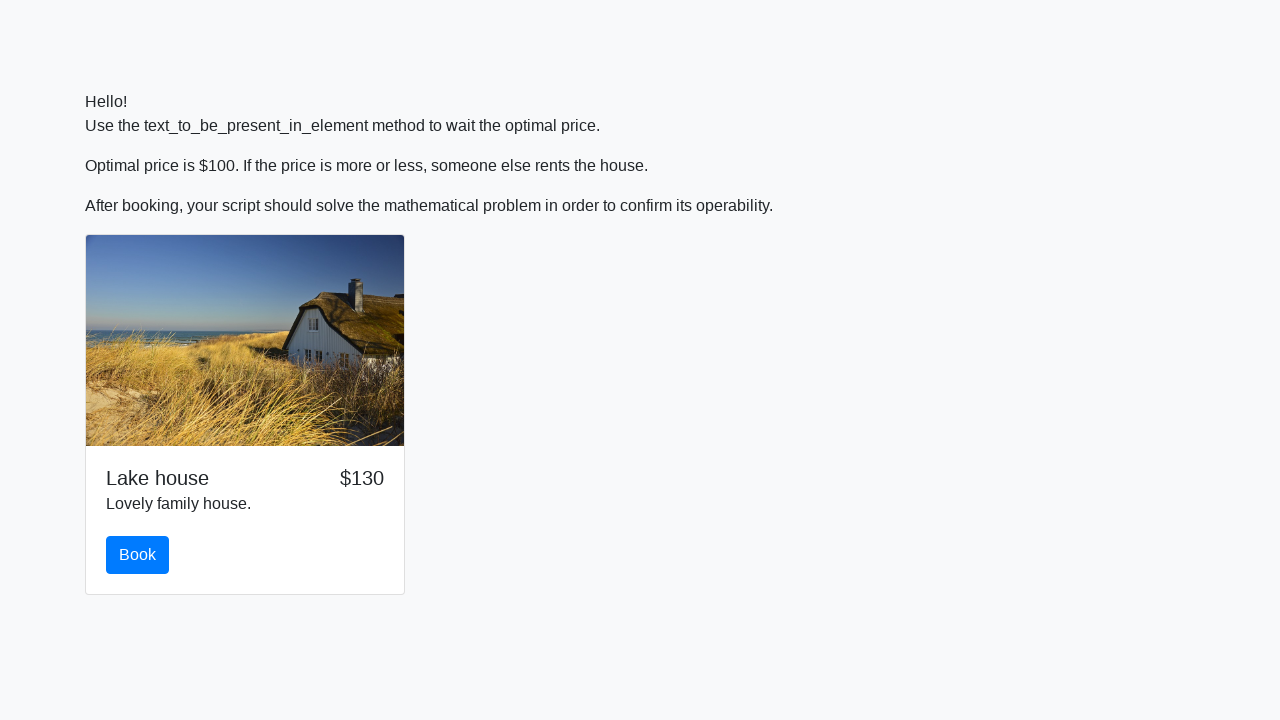